Tests hover functionality by moving the mouse over an image to trigger hover effects

Starting URL: https://the-internet.herokuapp.com/hovers

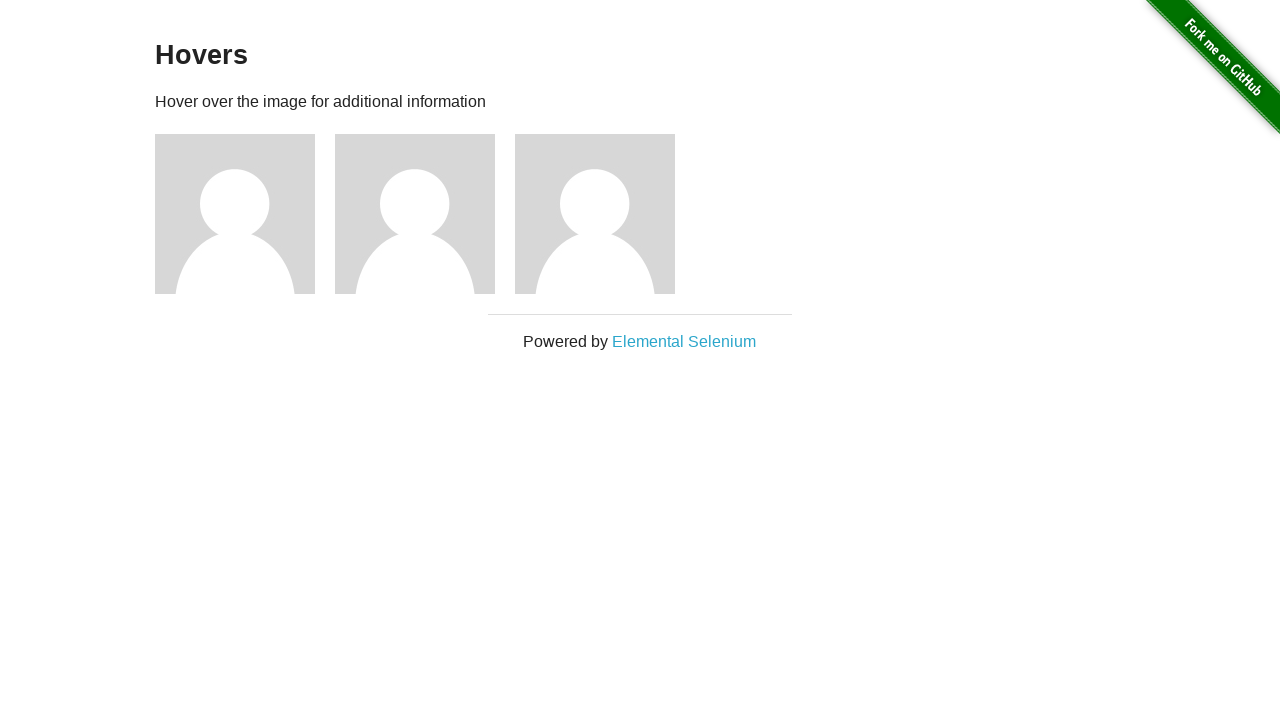

Located the first user avatar image element
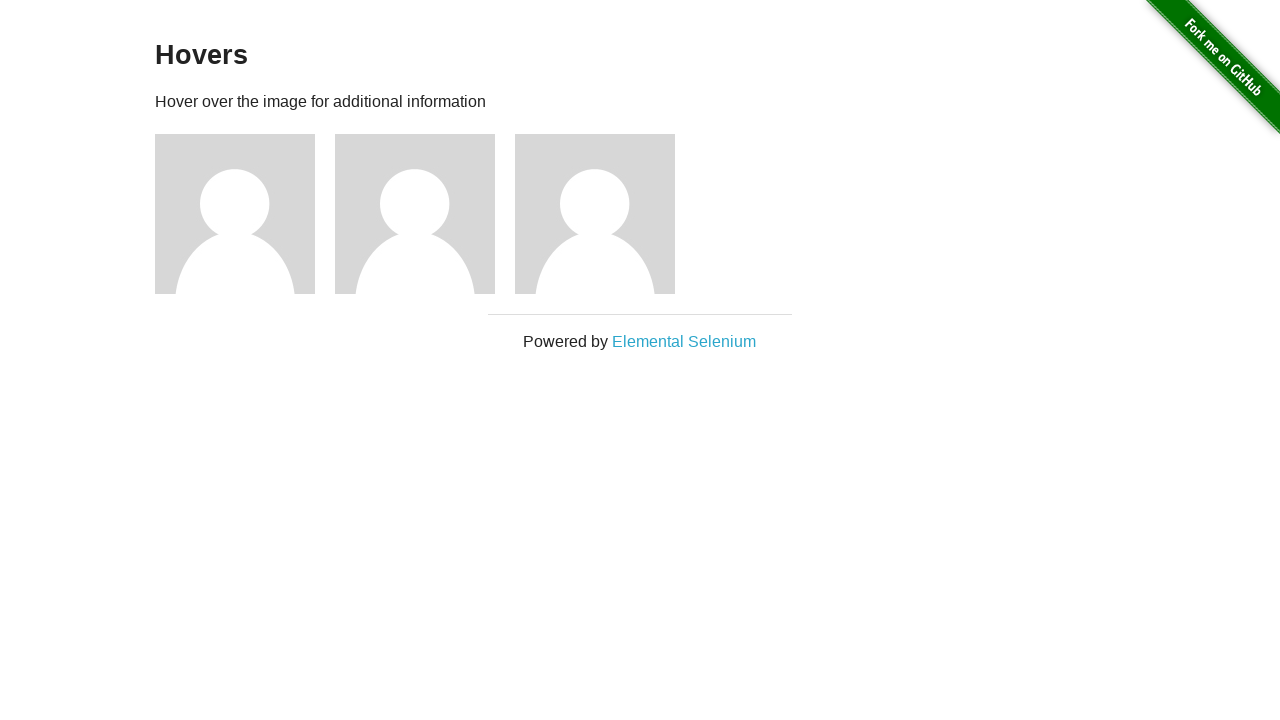

Hovered over the user avatar image to trigger hover effects at (235, 214) on img[alt='User Avatar'] >> nth=0
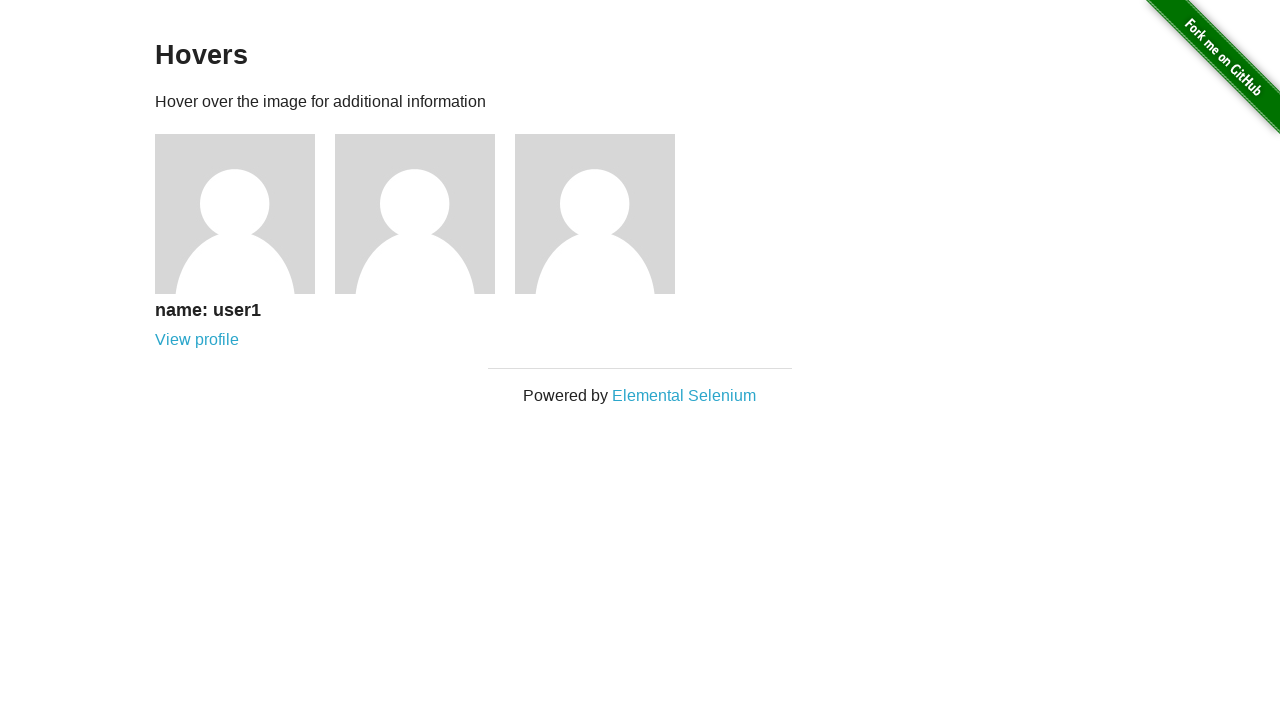

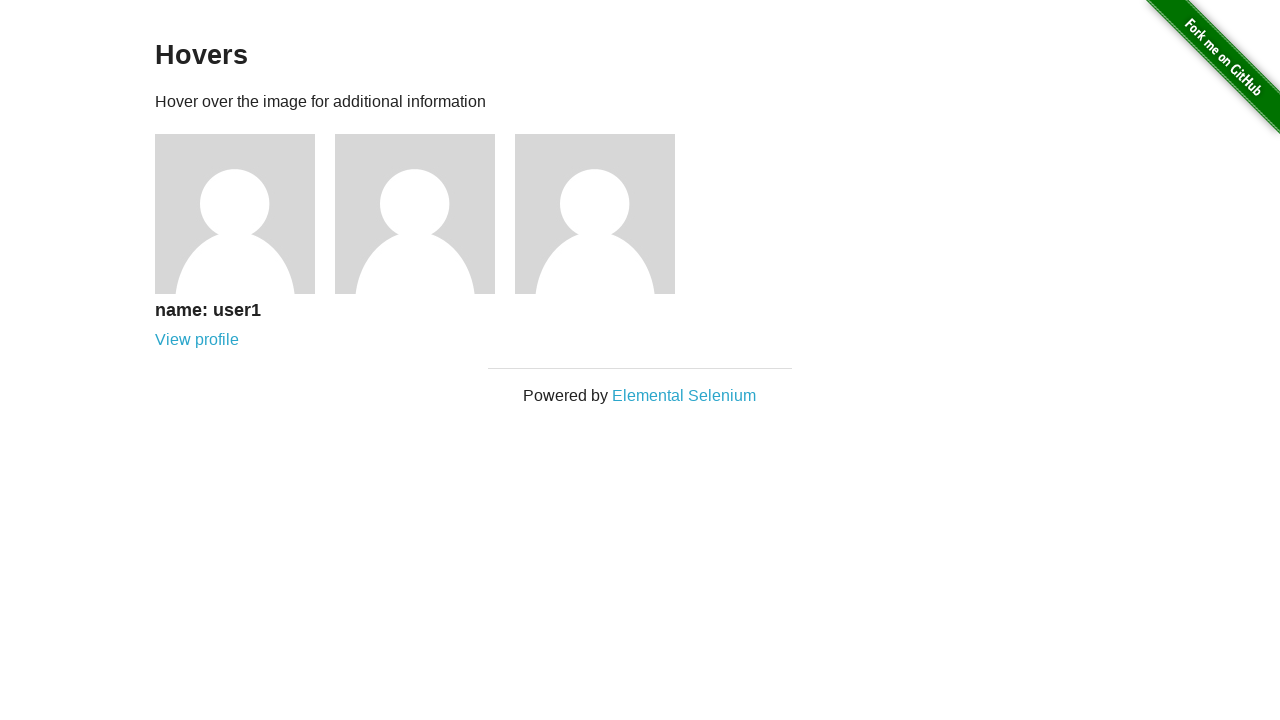